Tests confirm dialog handling by displaying a confirm box, dismissing it, and verifying the cancel message appears

Starting URL: http://demo.automationtesting.in/Register.html

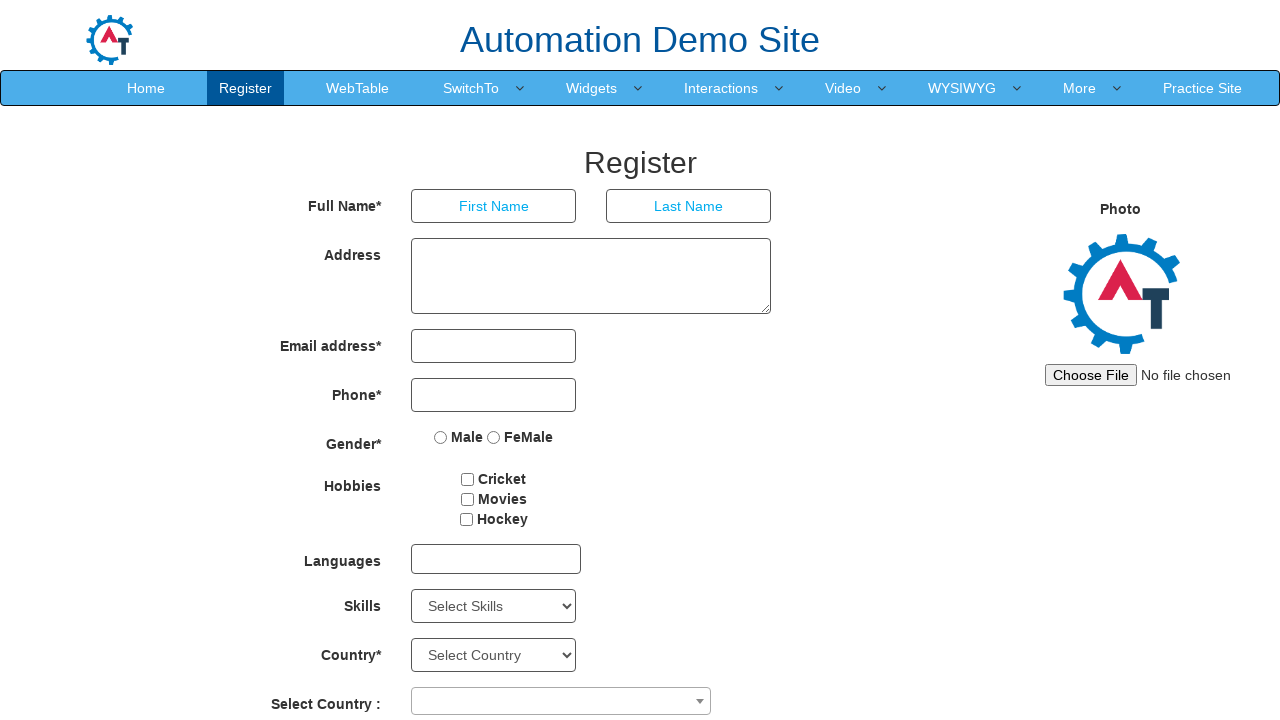

Hovered over SwitchTo menu at (471, 88) on xpath=//a[text()='SwitchTo']
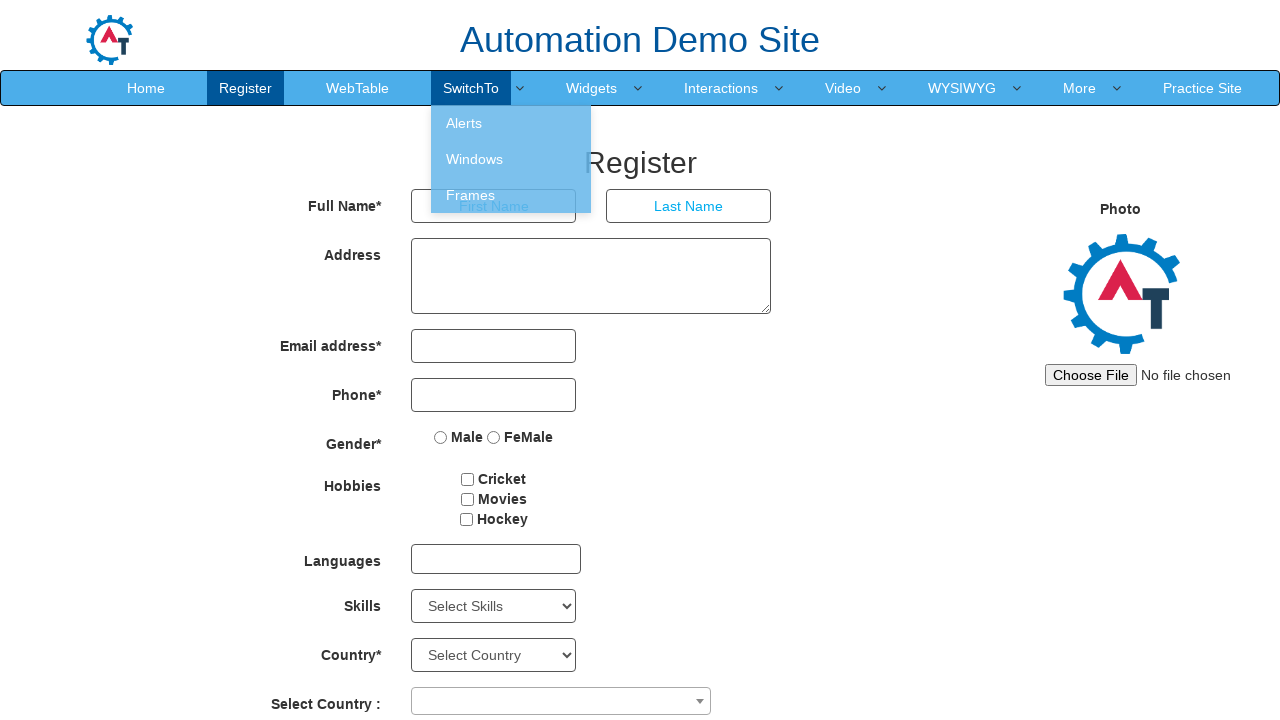

Clicked on Alerts menu item at (511, 123) on xpath=//a[text()='Alerts']
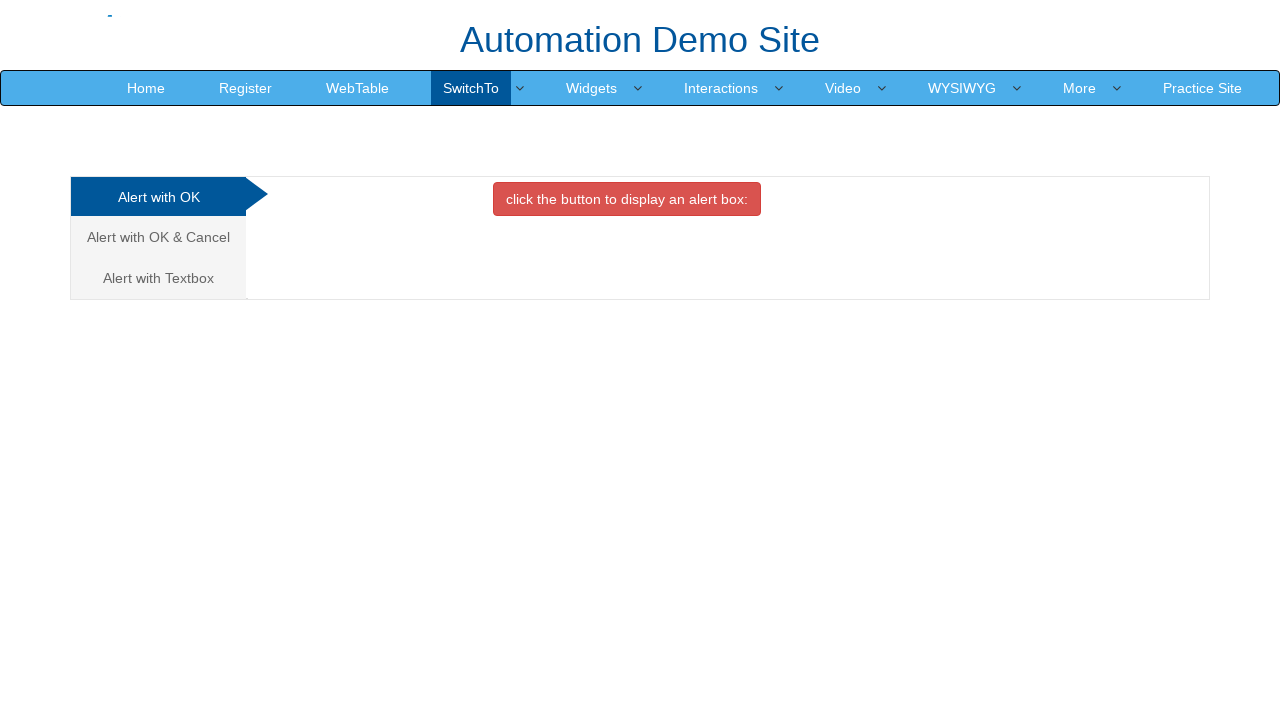

Clicked on Alert with OK & Cancel tab at (158, 237) on xpath=//a[text()='Alert with OK & Cancel ']
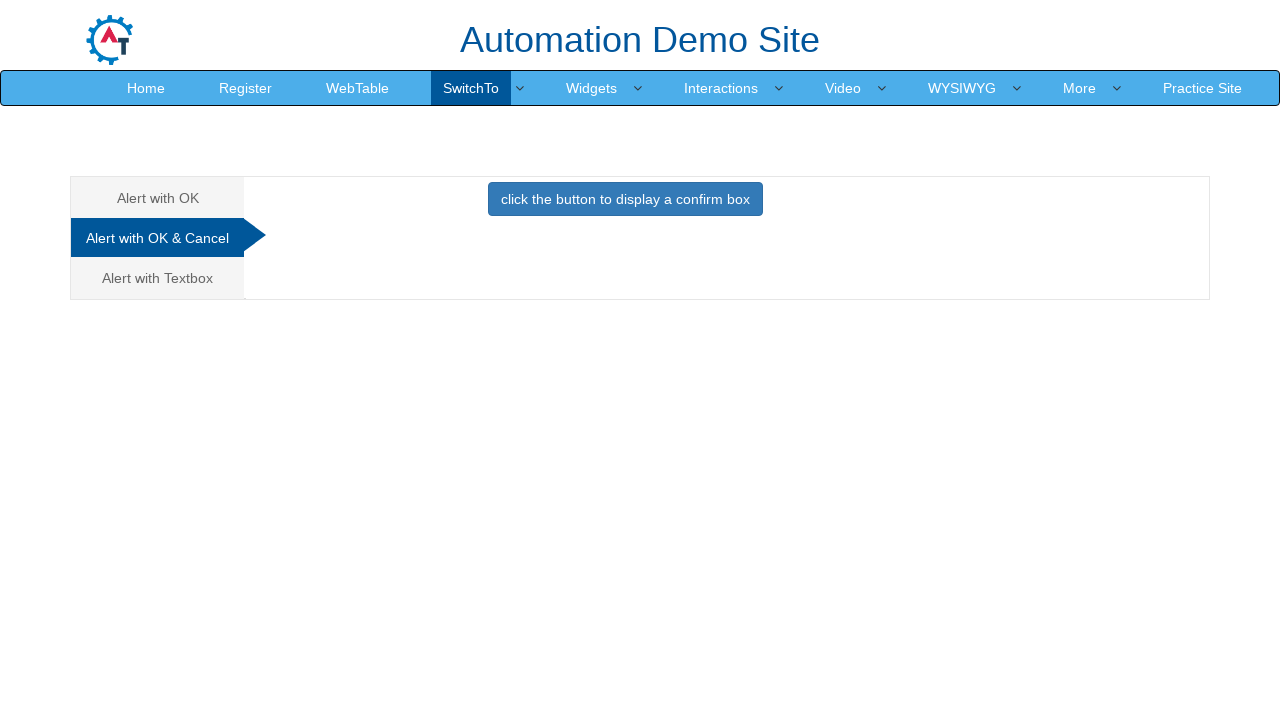

Clicked button to display confirm box at (625, 199) on xpath=//button[text()='click the button to display a confirm box ']
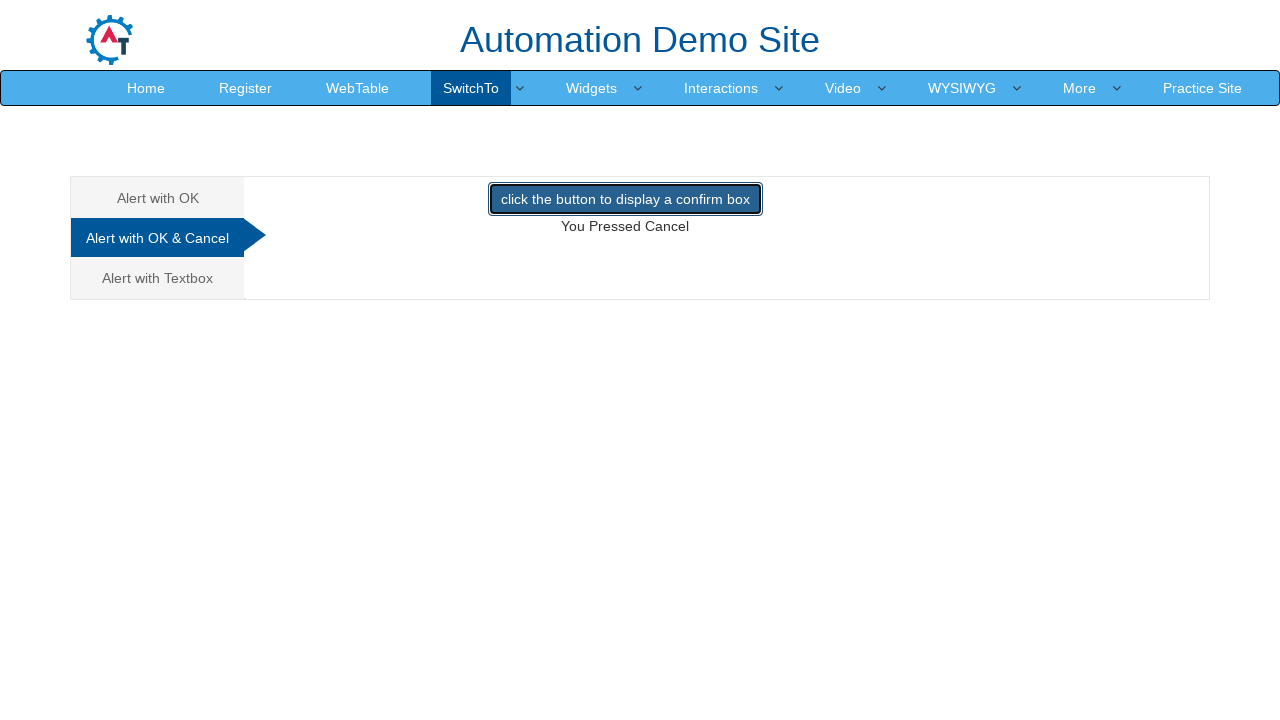

Set up dialog handler to dismiss confirm dialog
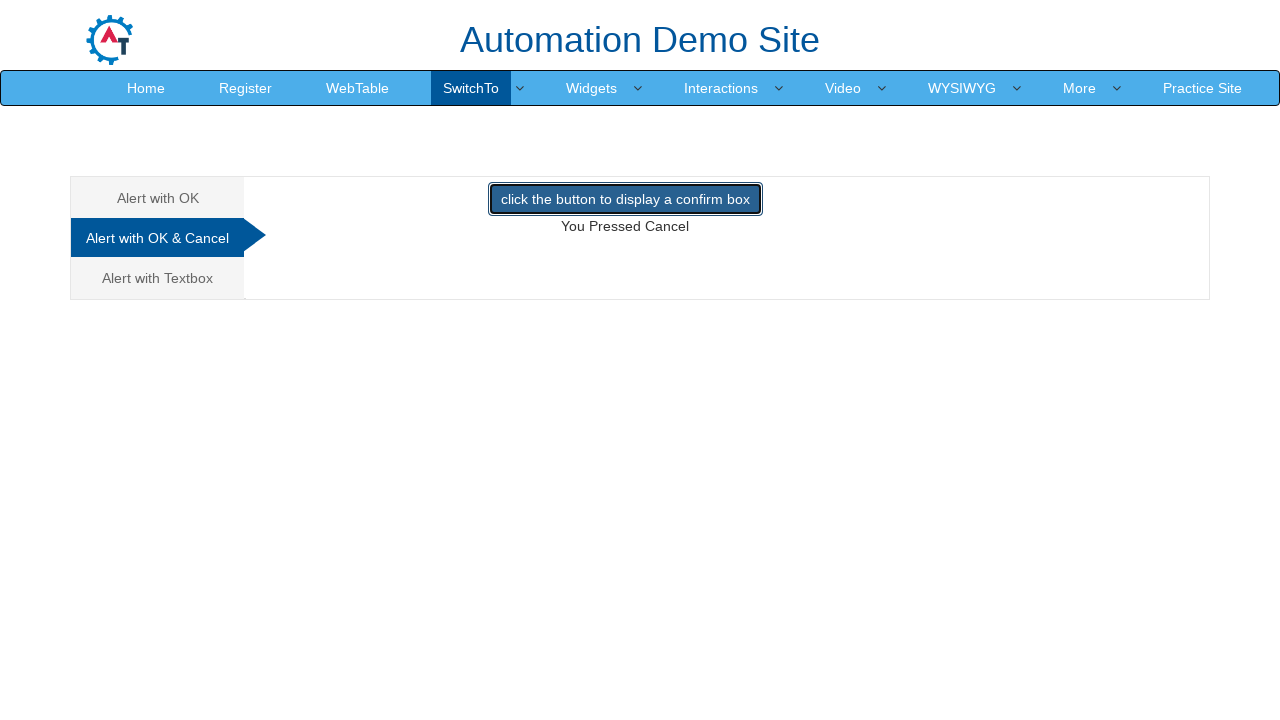

Verified cancel message appeared after dismissing confirm dialog
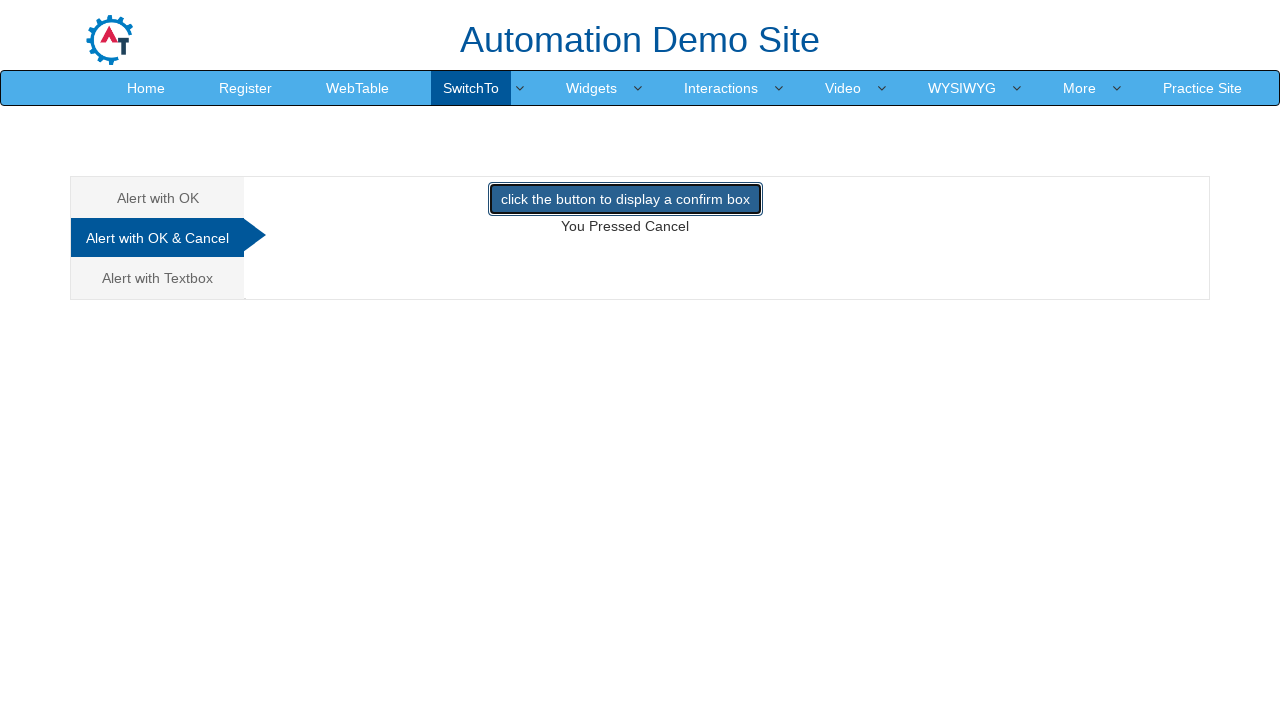

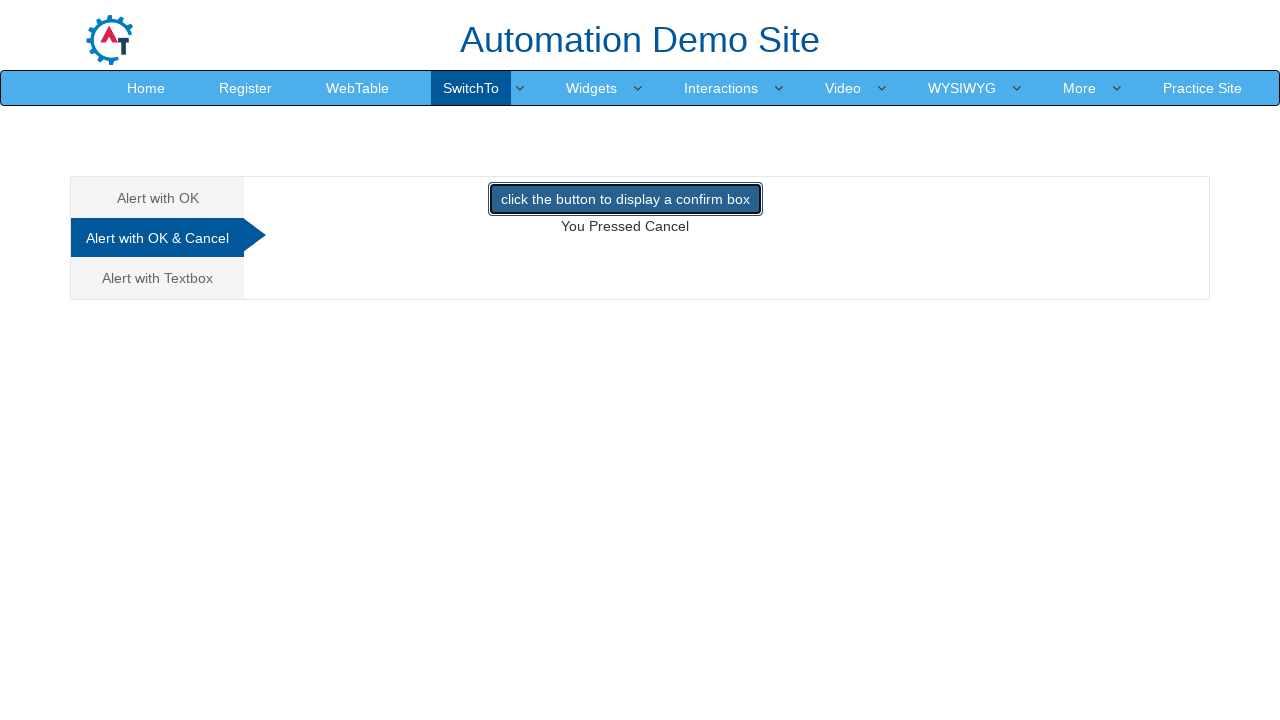